Tests the special offer shopping flow on an e-commerce site by clicking on a special offer, selecting product color (yellow), increasing quantity, adding to cart, and verifying the checkout popup displays the total value.

Starting URL: https://advantageonlineshopping.com

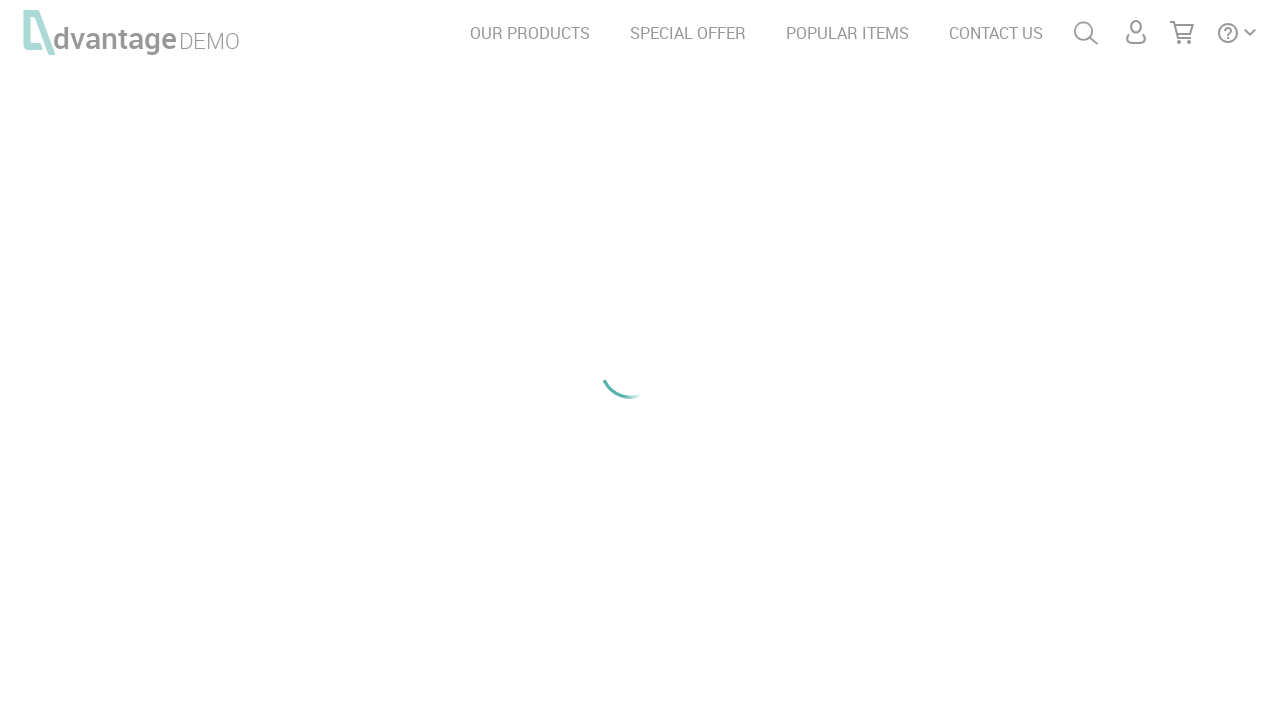

Waited for page to load with networkidle state
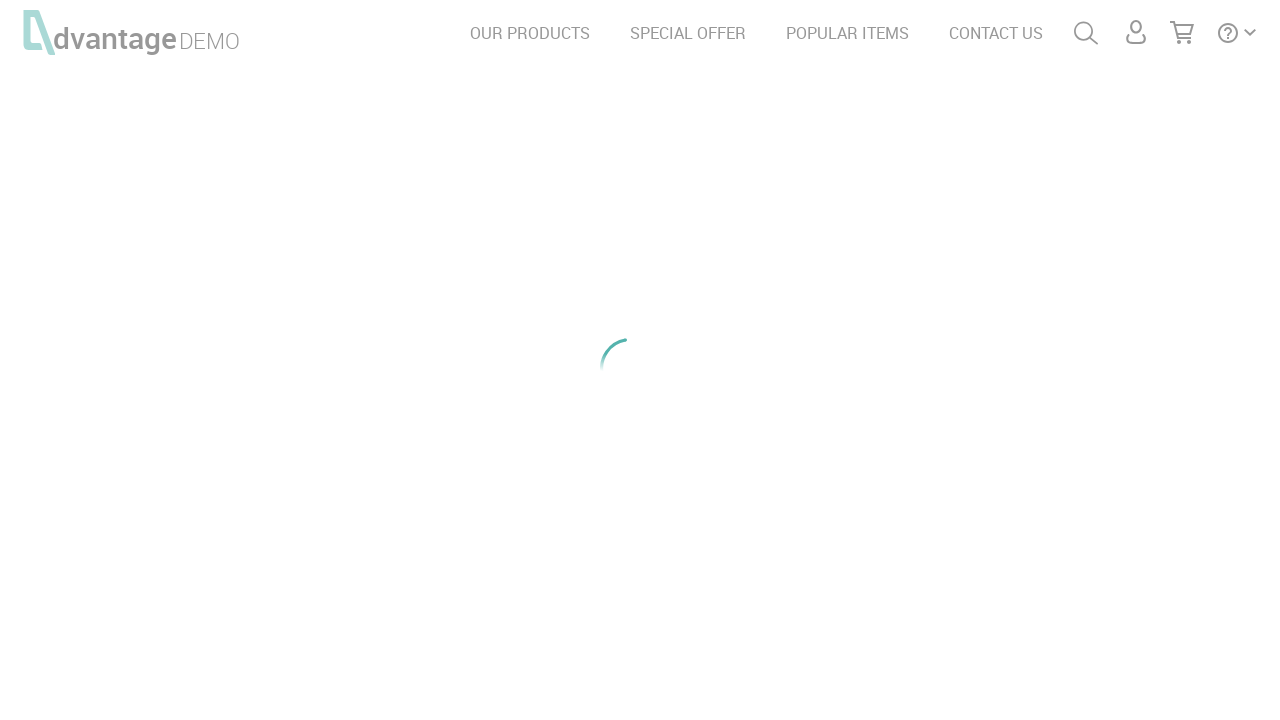

Clicked on SPECIAL OFFER link at (688, 33) on text=SPECIAL OFFER
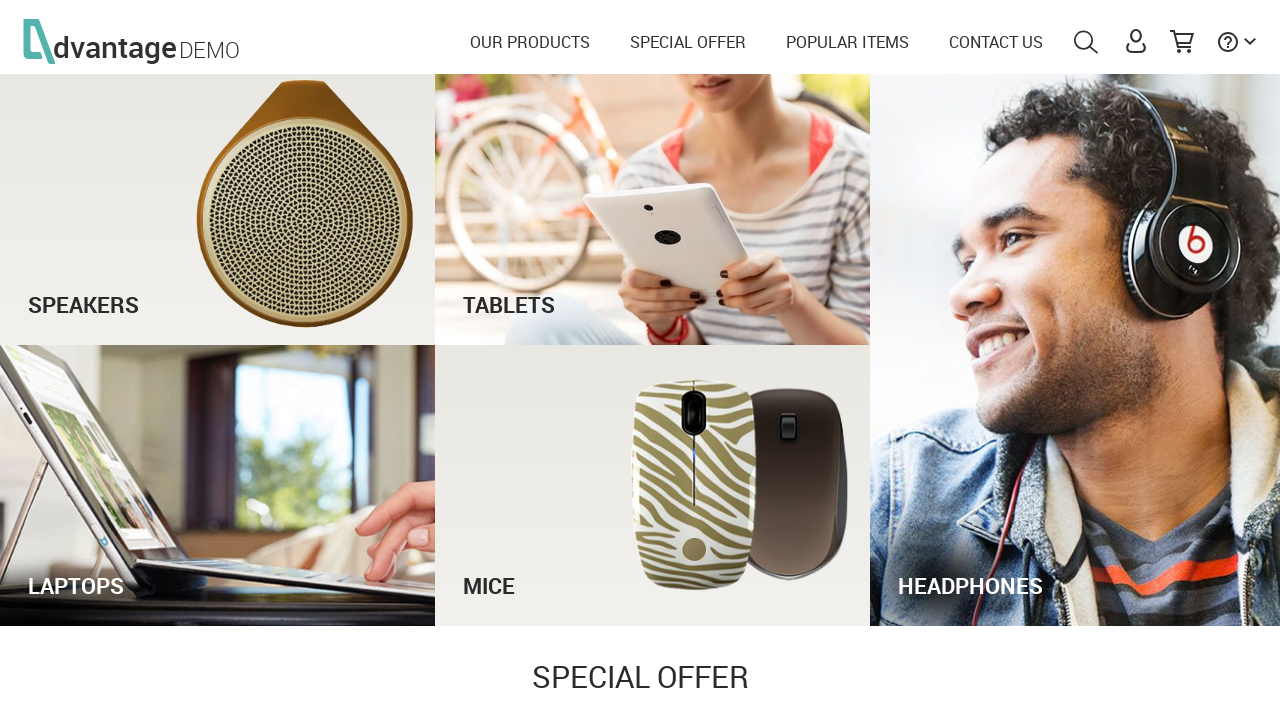

Clicked See Offer button to view special offer product at (952, 701) on #see_offer_btn
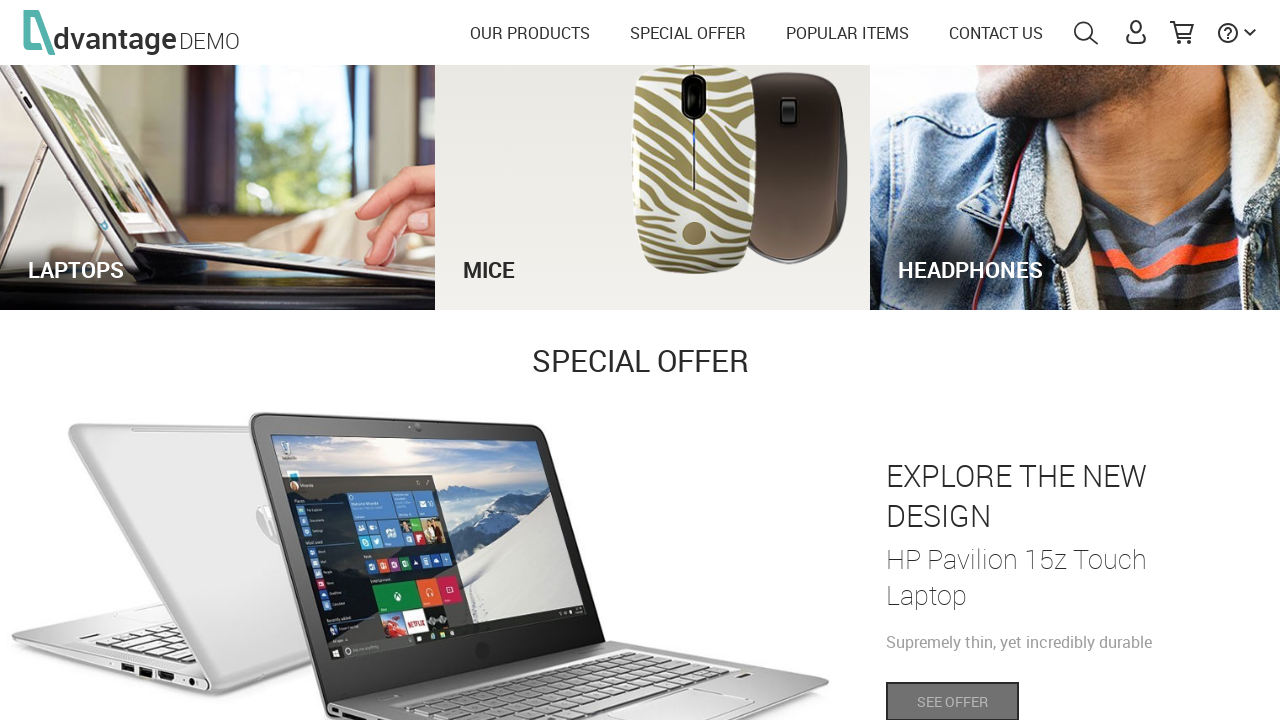

Waited 3 seconds for product page to fully load
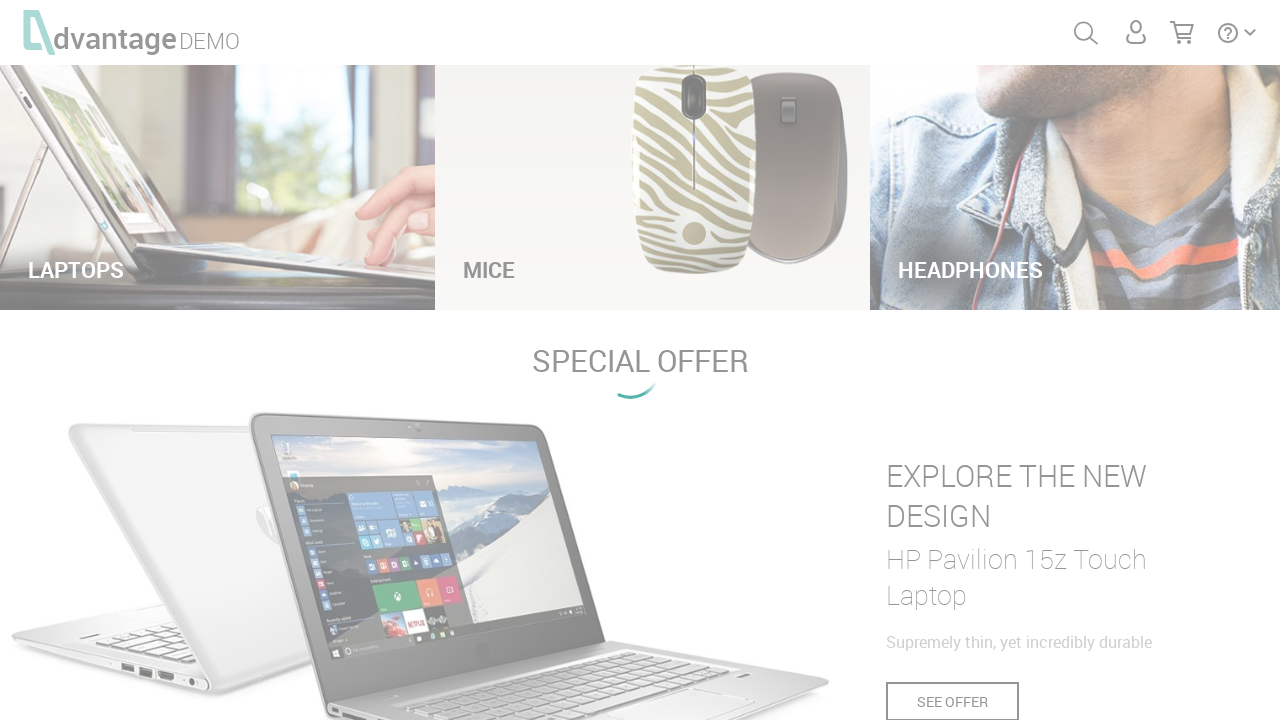

Selected yellow color option for the product at (1000, 385) on span.bunny.productColor.YELLOW
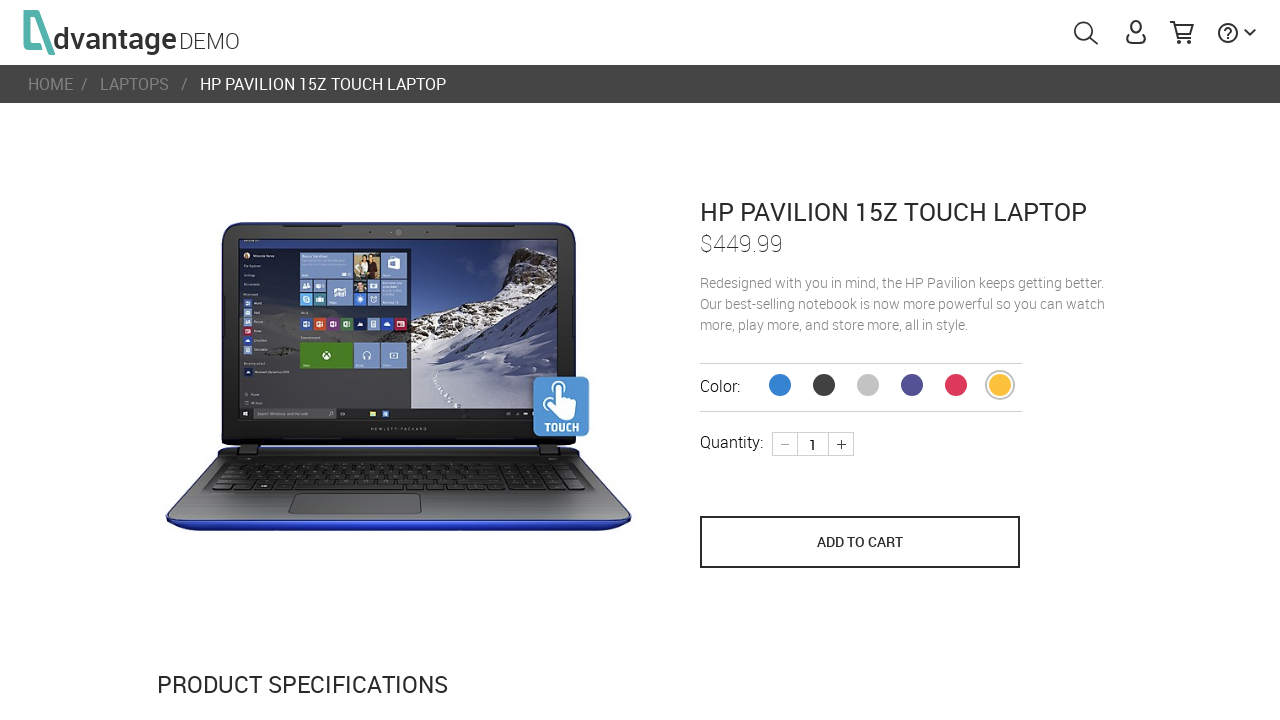

Clicked plus button to increase product quantity at (841, 444) on div.plus
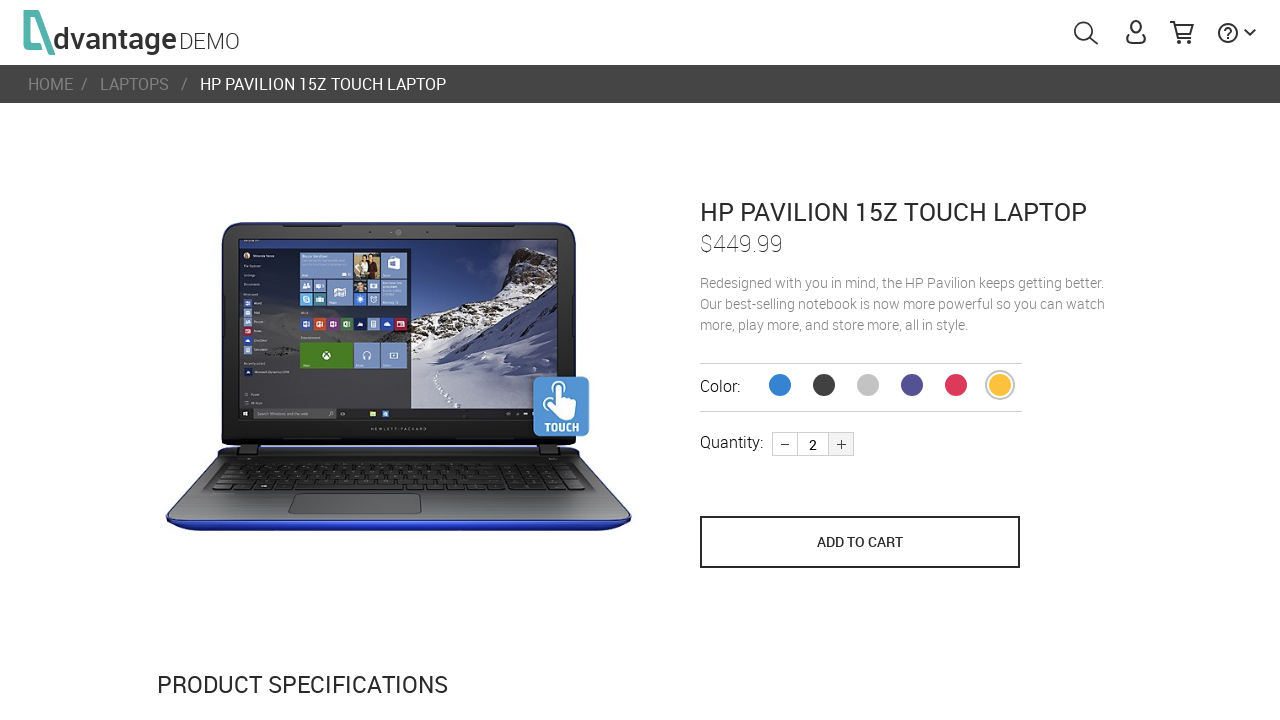

Clicked save to cart button to add product to cart at (860, 542) on [name='save_to_cart']
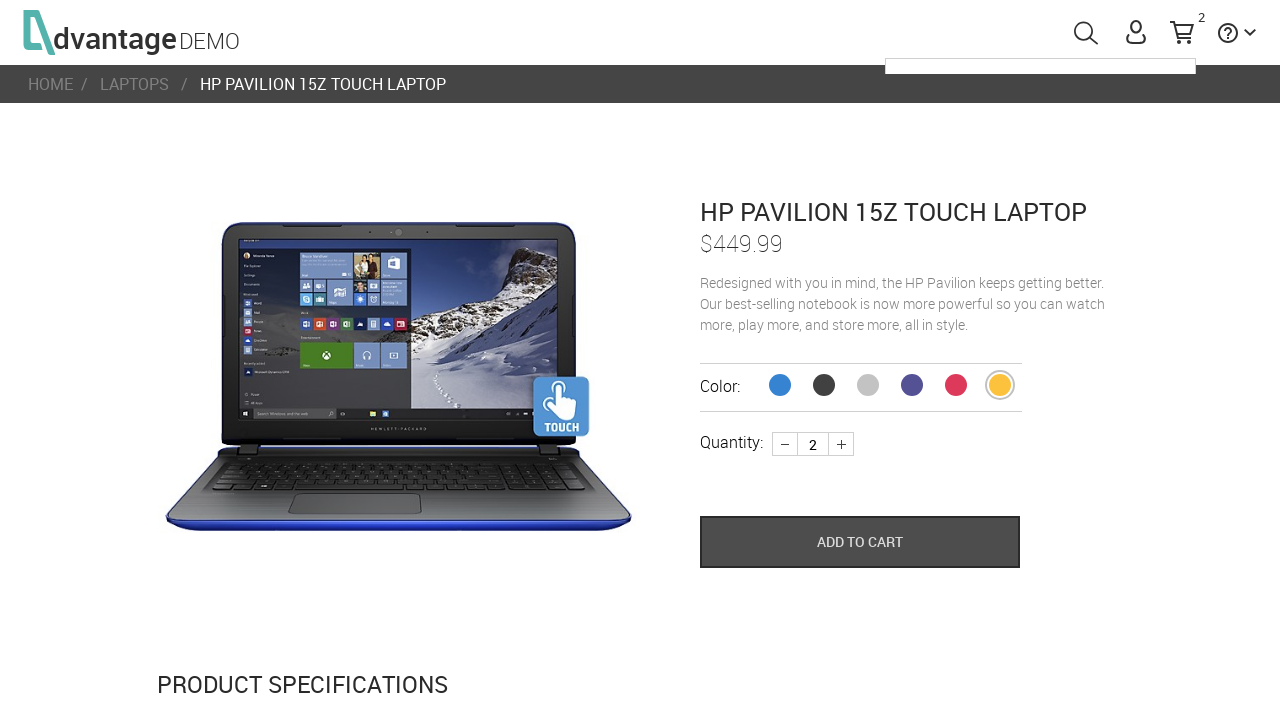

Clicked checkout popup button at (1040, 229) on #checkOutPopUp
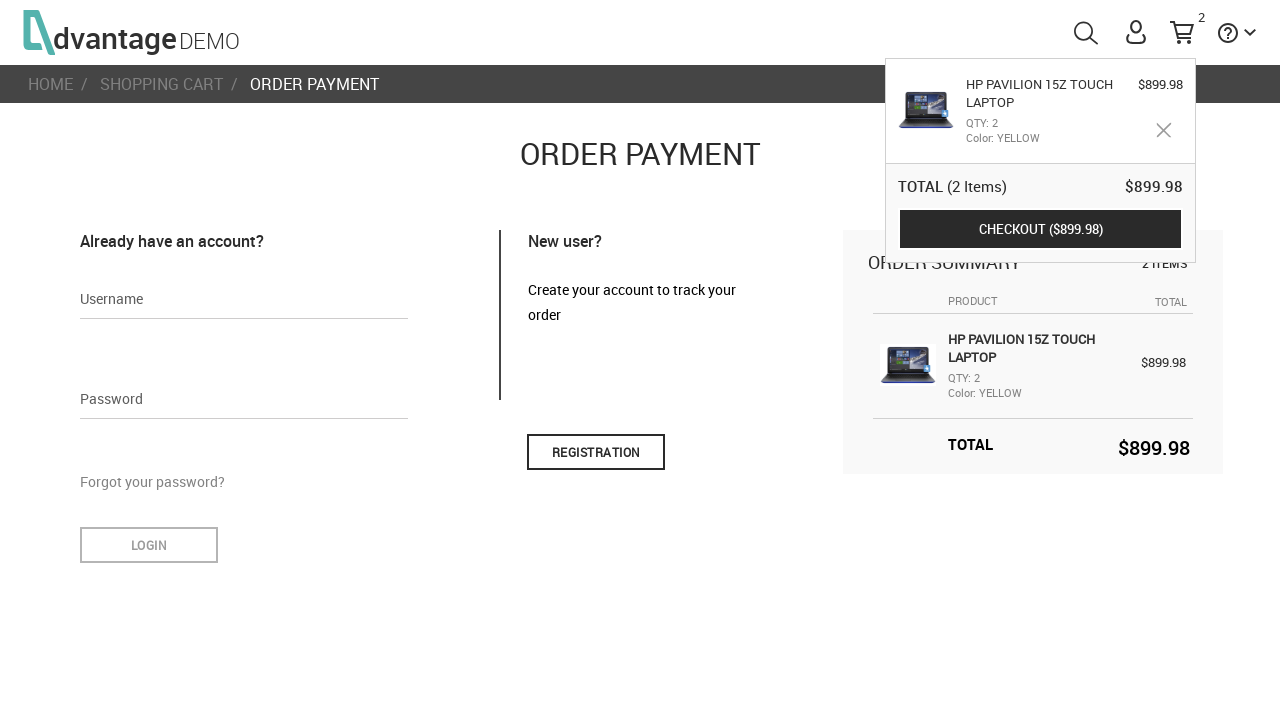

Waited 1 second for checkout popup to appear
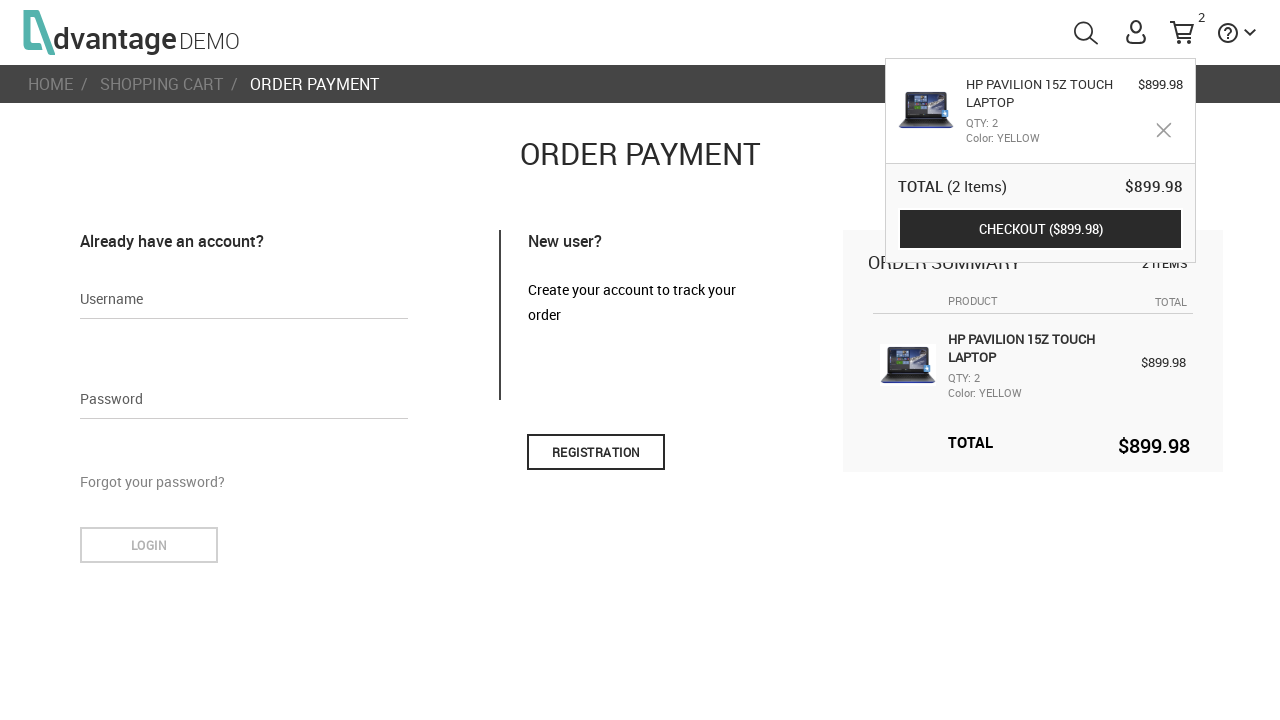

Verified that the checkout popup displays the total value
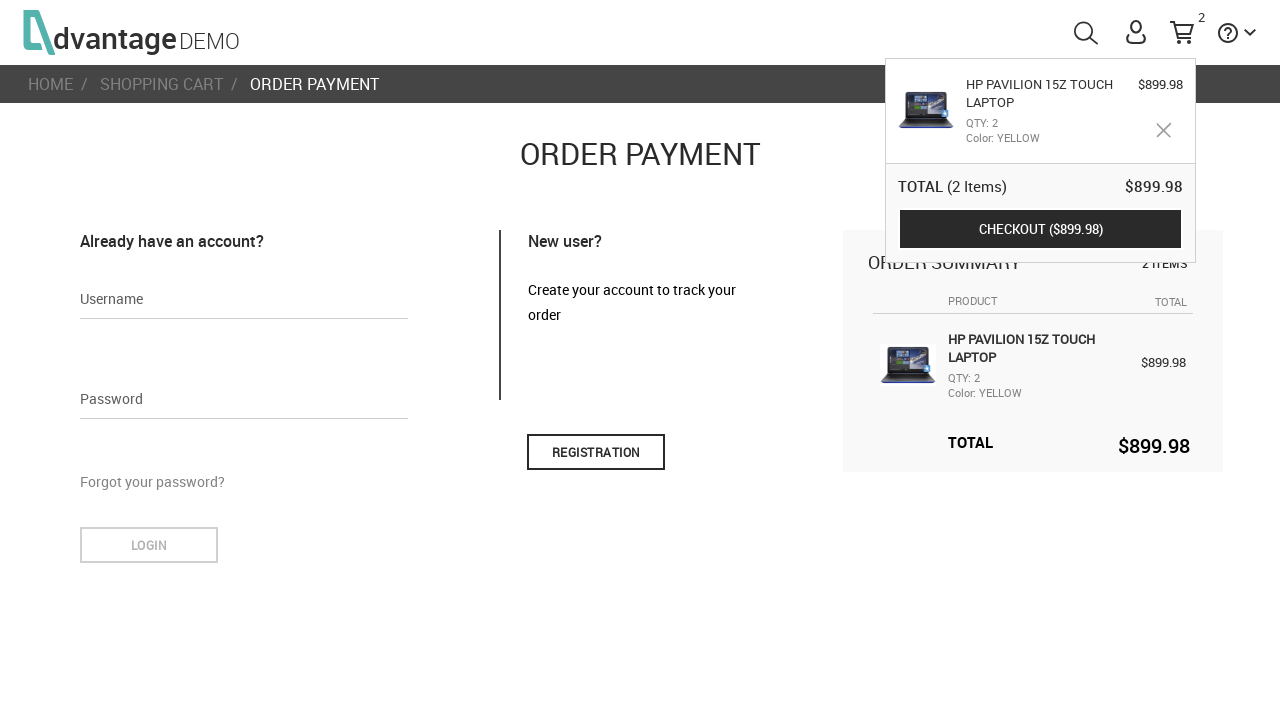

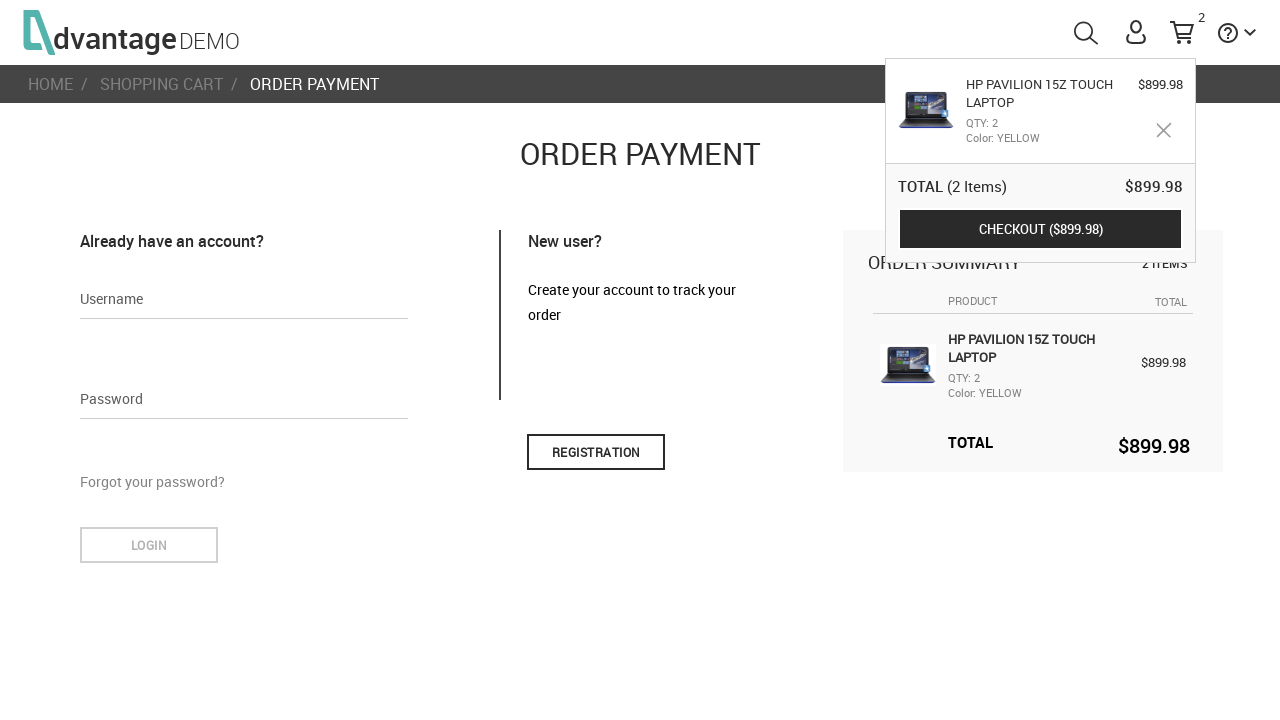